Tests JavaScript alert functionality by triggering an alert and accepting it

Starting URL: https://the-internet.herokuapp.com/javascript_alerts

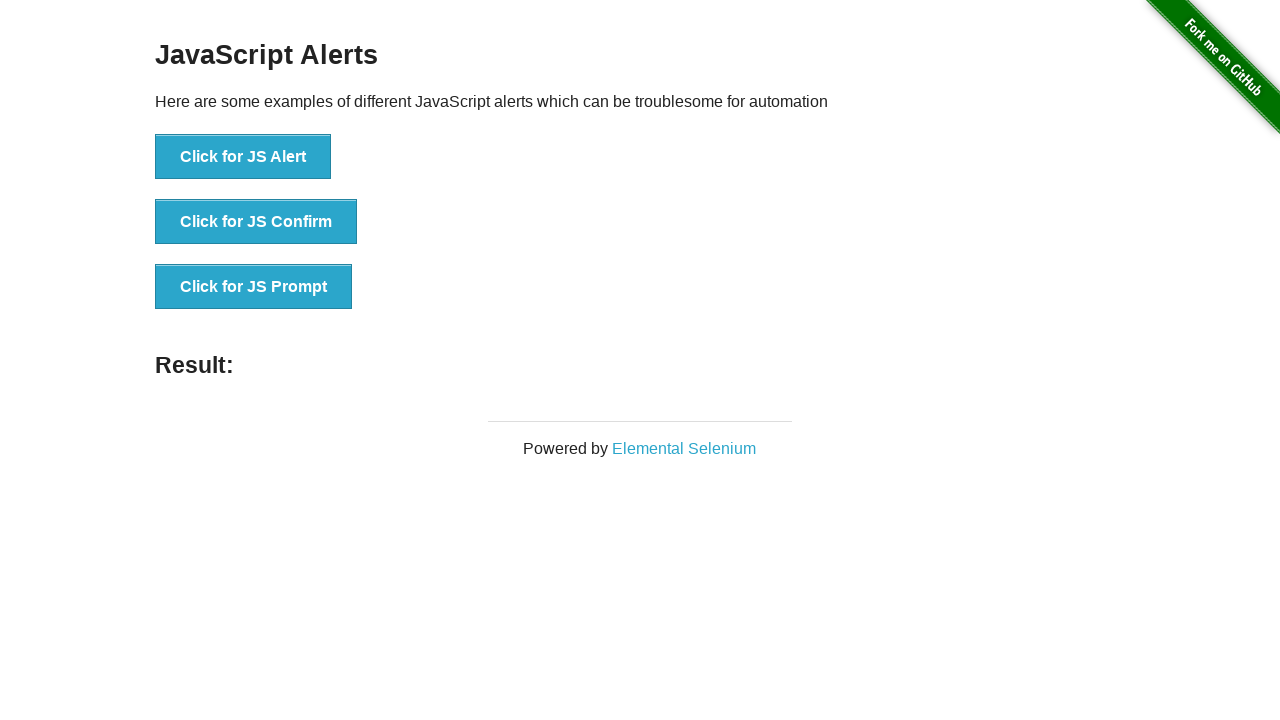

Clicked button to trigger JavaScript alert at (243, 157) on xpath=//button[@onclick='jsAlert()']
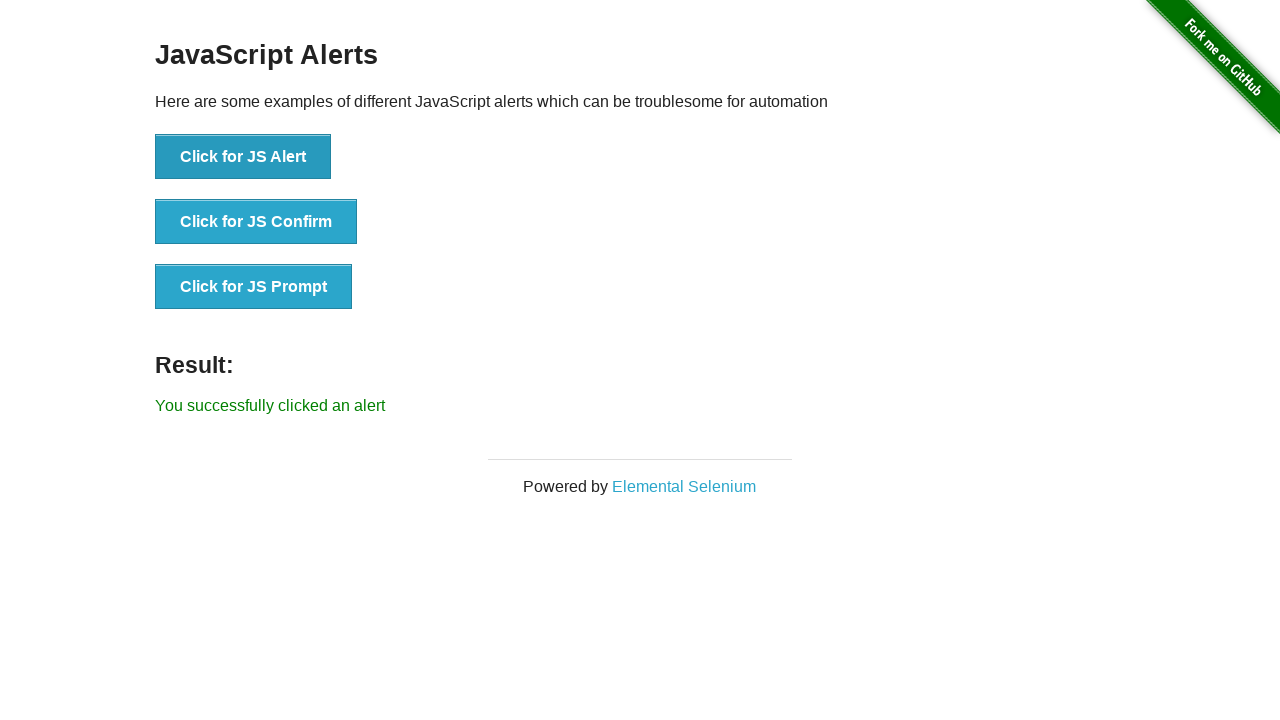

Set up dialog handler to accept alert
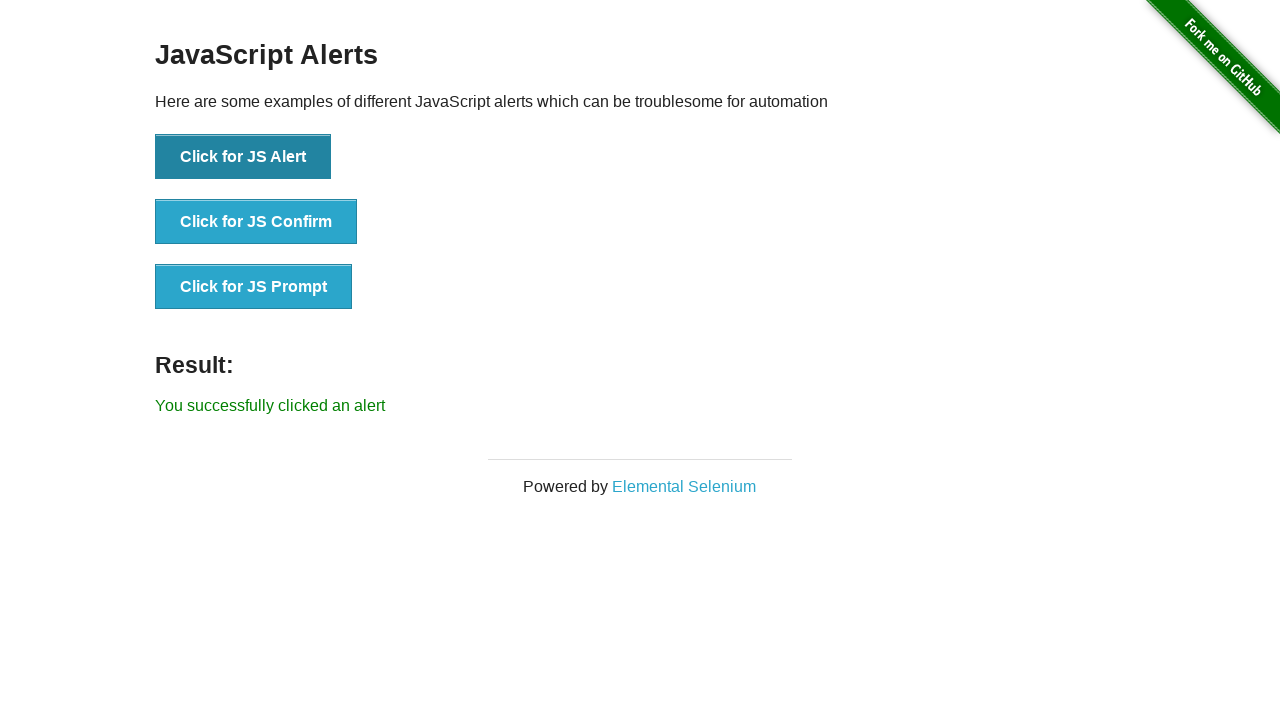

Retrieved result text from page
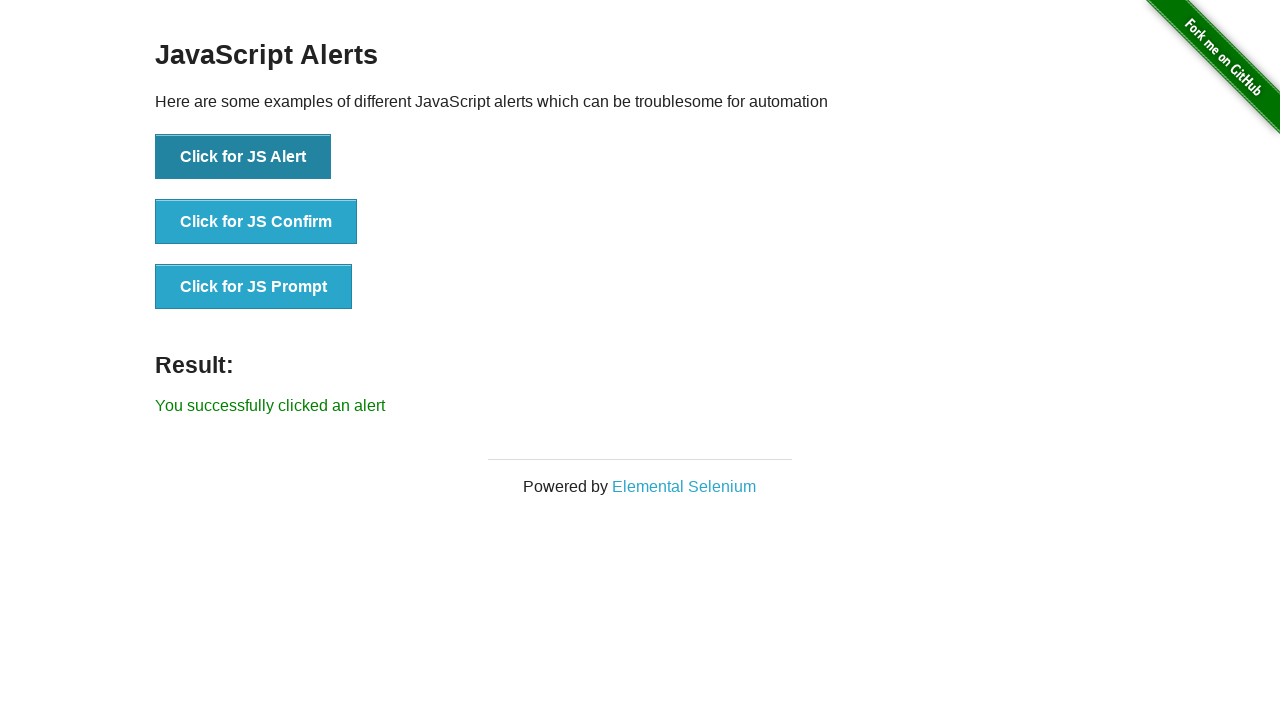

Verified result text matches expected value 'You successfully clicked an alert'
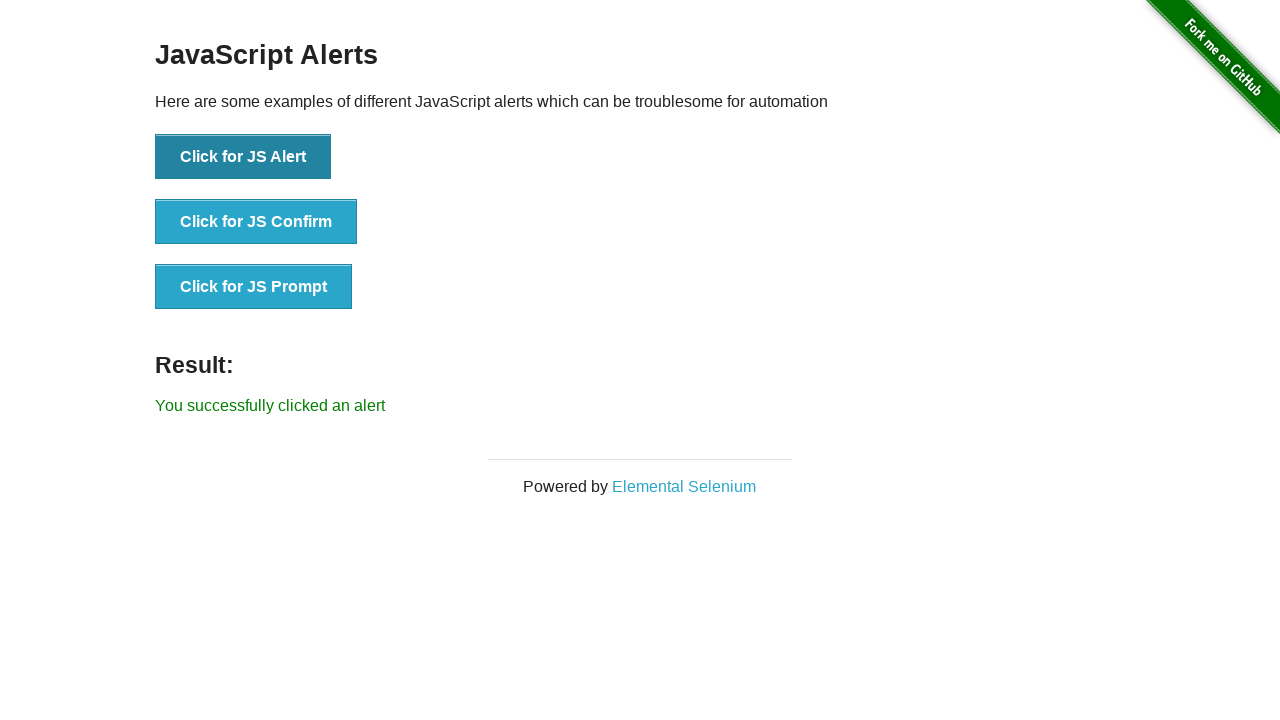

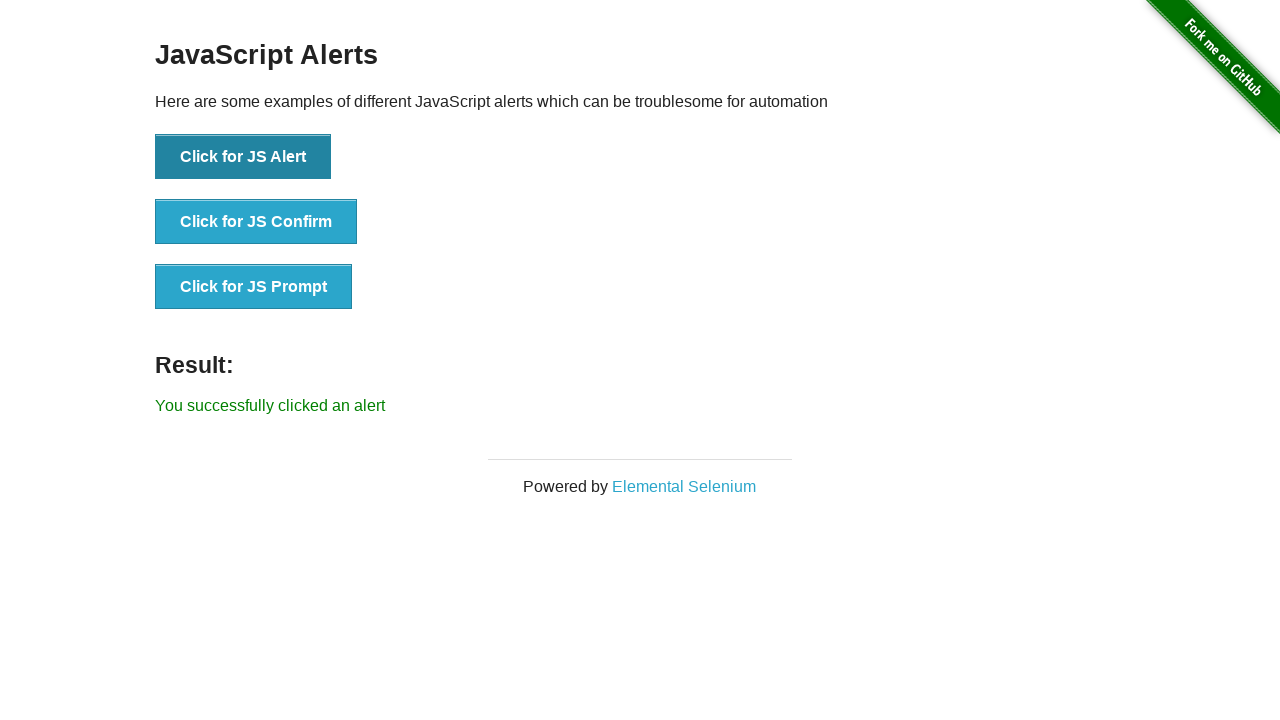